Tests checkbox functionality by verifying initial state, clicking to select/unselect, and counting total checkboxes on the page

Starting URL: http://qaclickacademy.com/practice.php

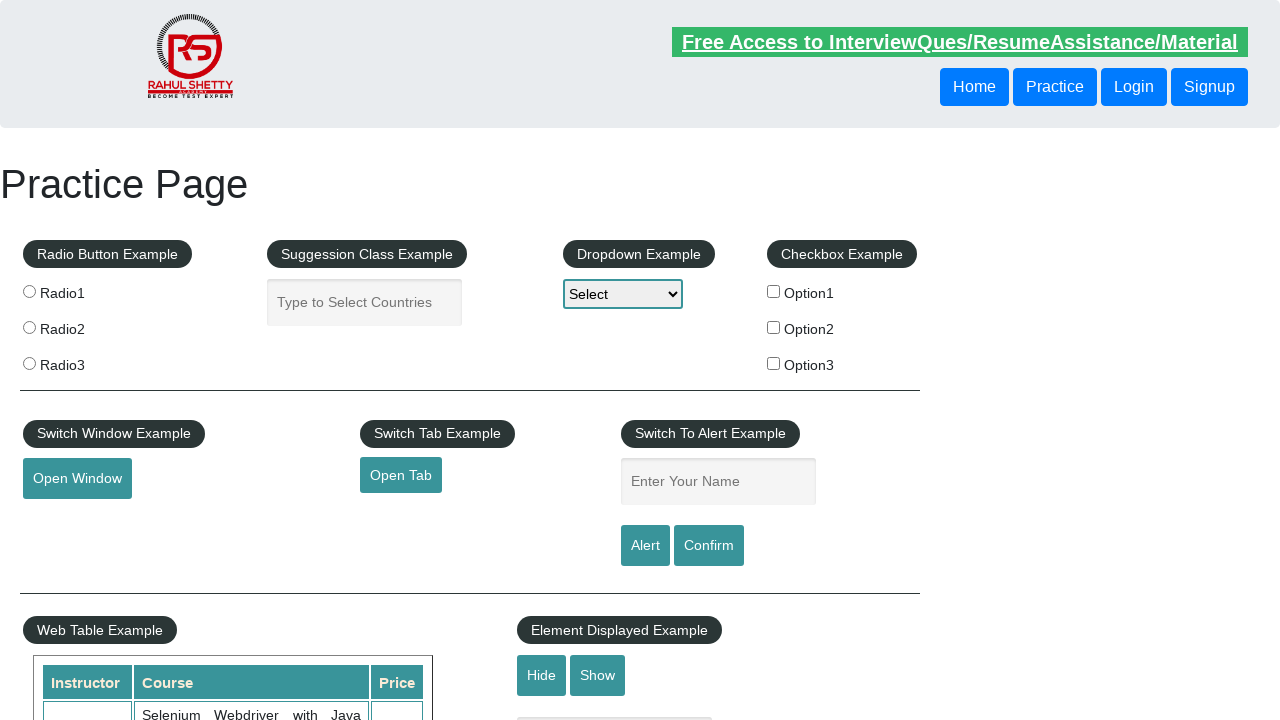

Verified checkbox is initially unchecked
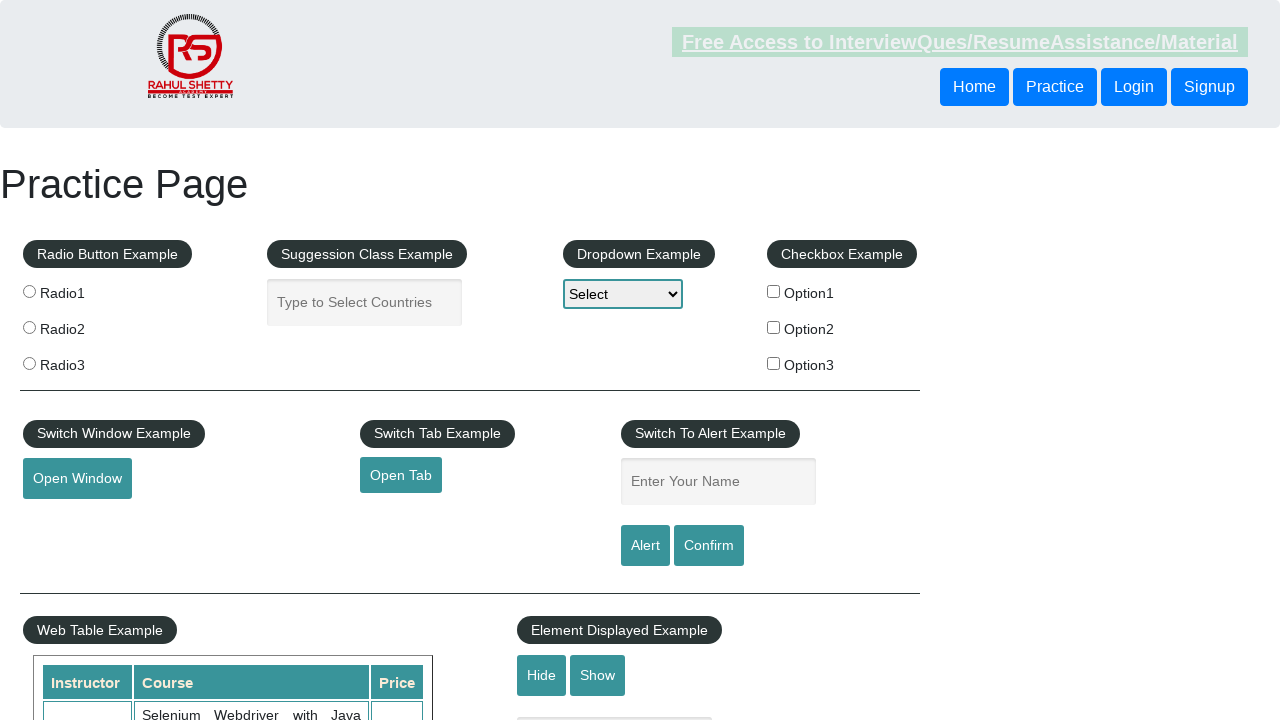

Clicked checkbox to select it at (774, 291) on input[id='checkBoxOption1']
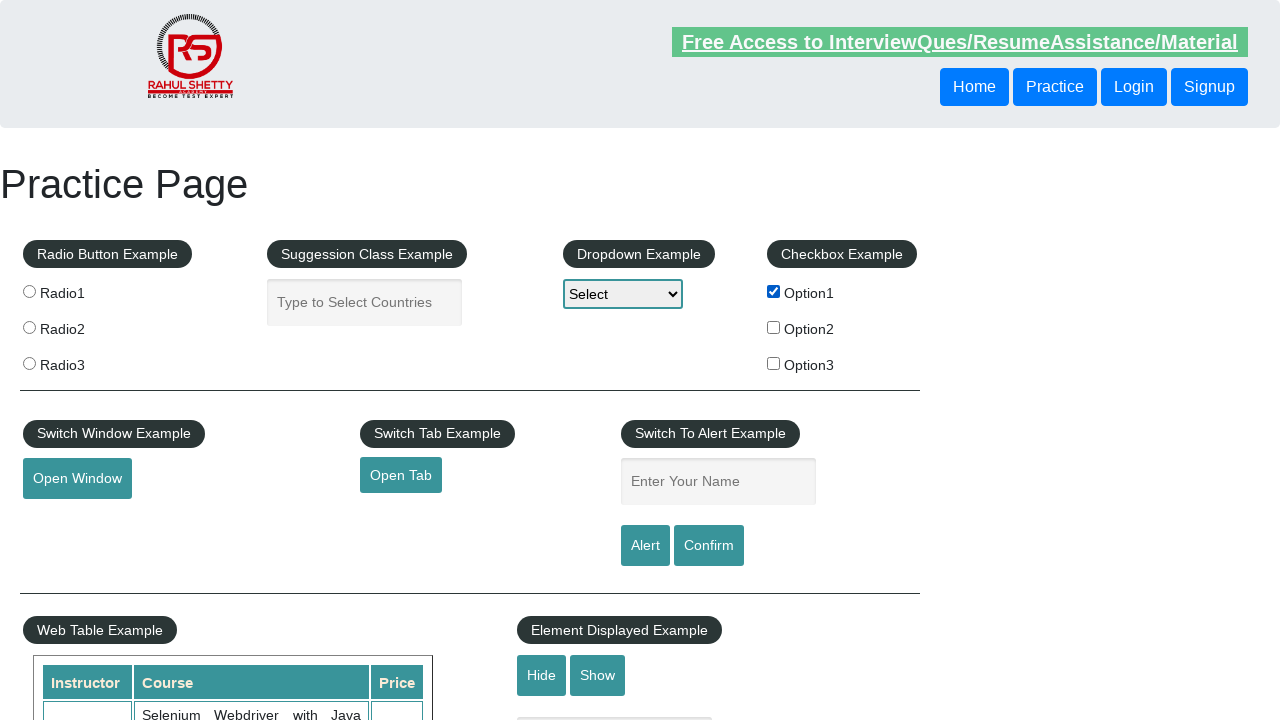

Verified checkbox is now selected
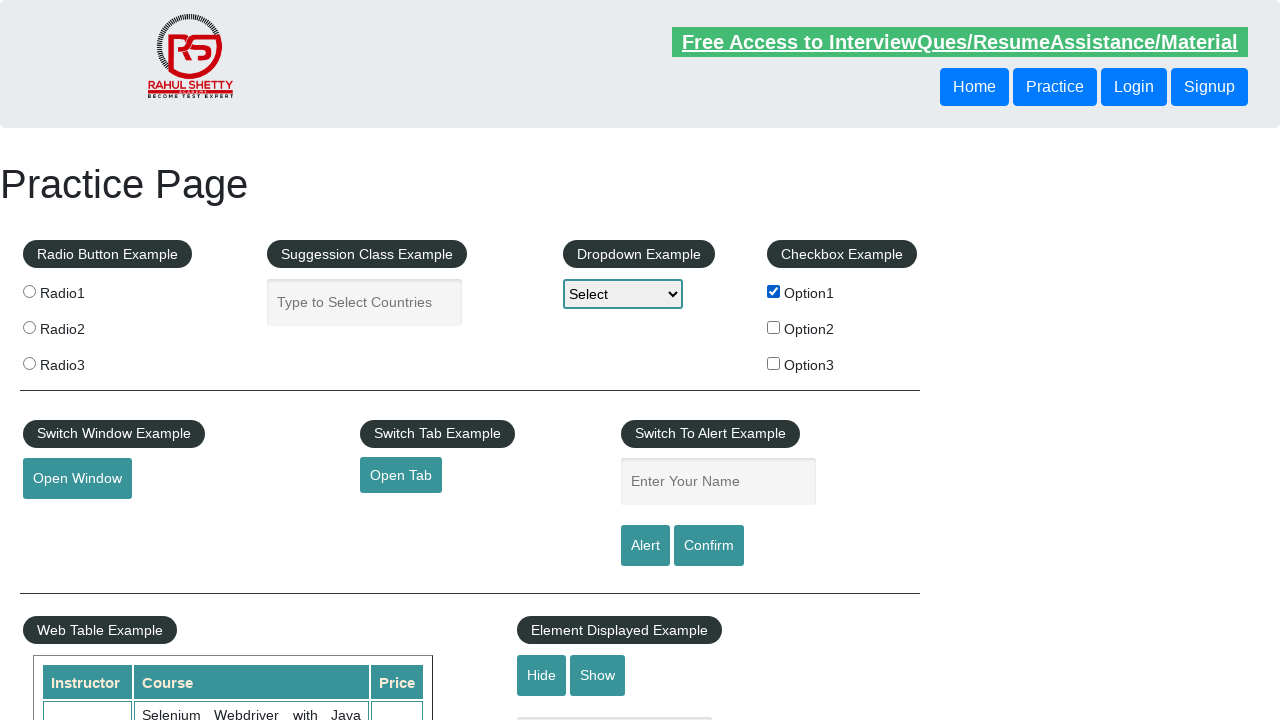

Clicked checkbox to unselect it at (774, 291) on input[id='checkBoxOption1']
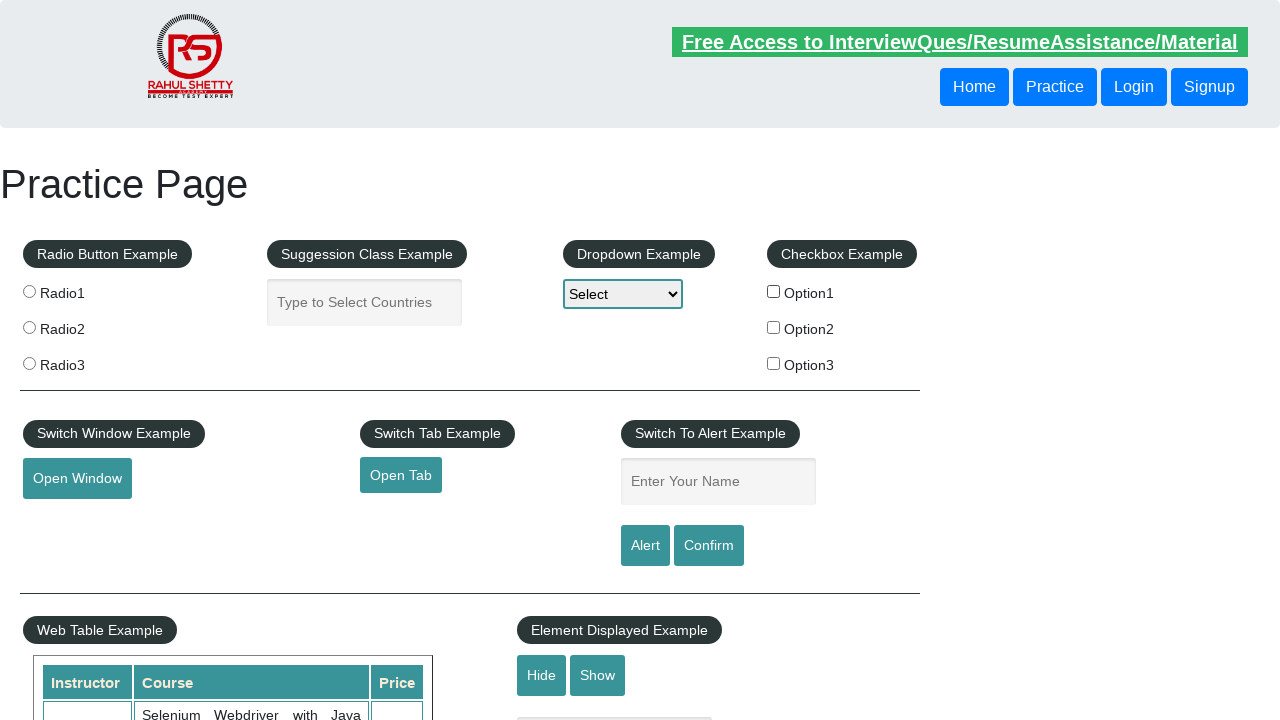

Verified checkbox is unselected after second click
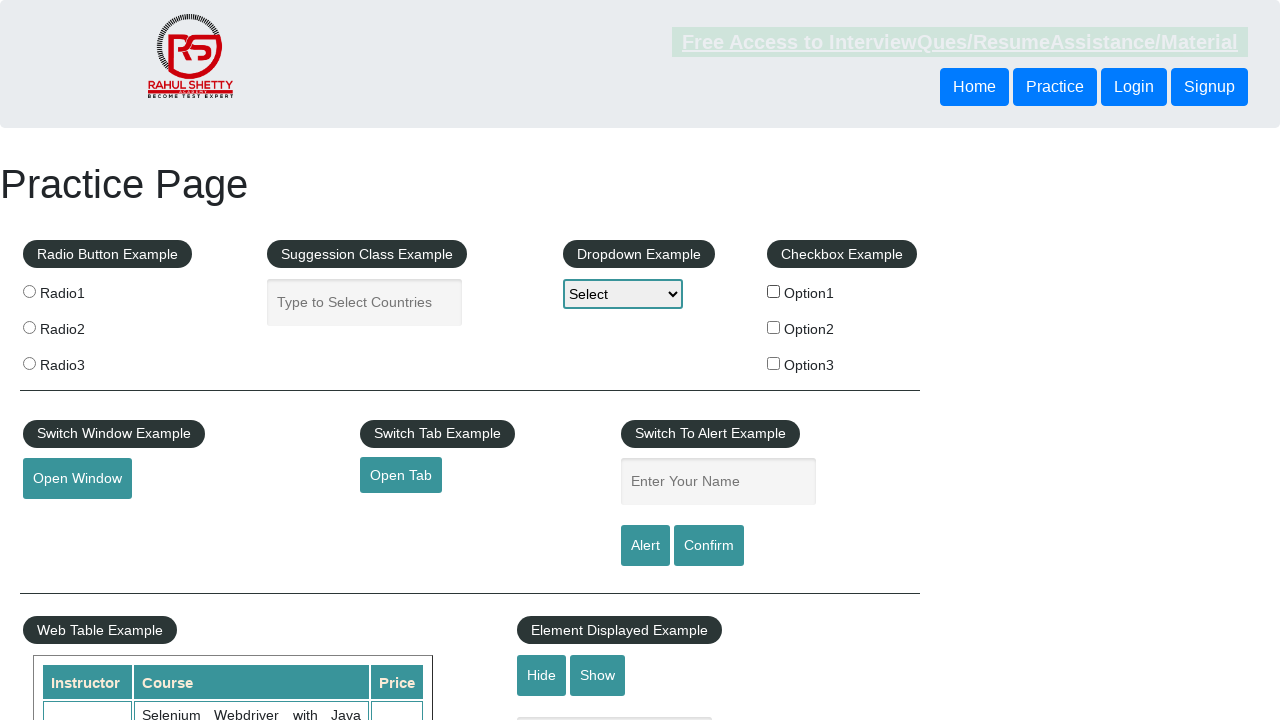

Counted total checkboxes on page: 3
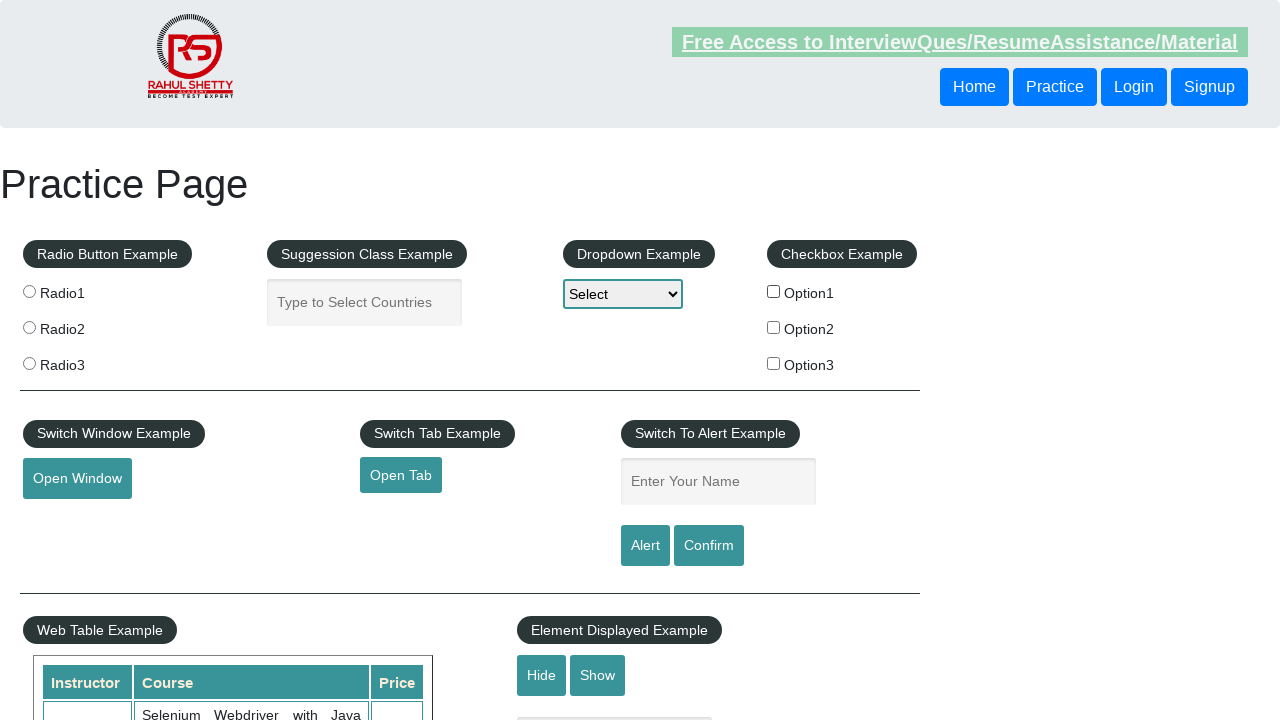

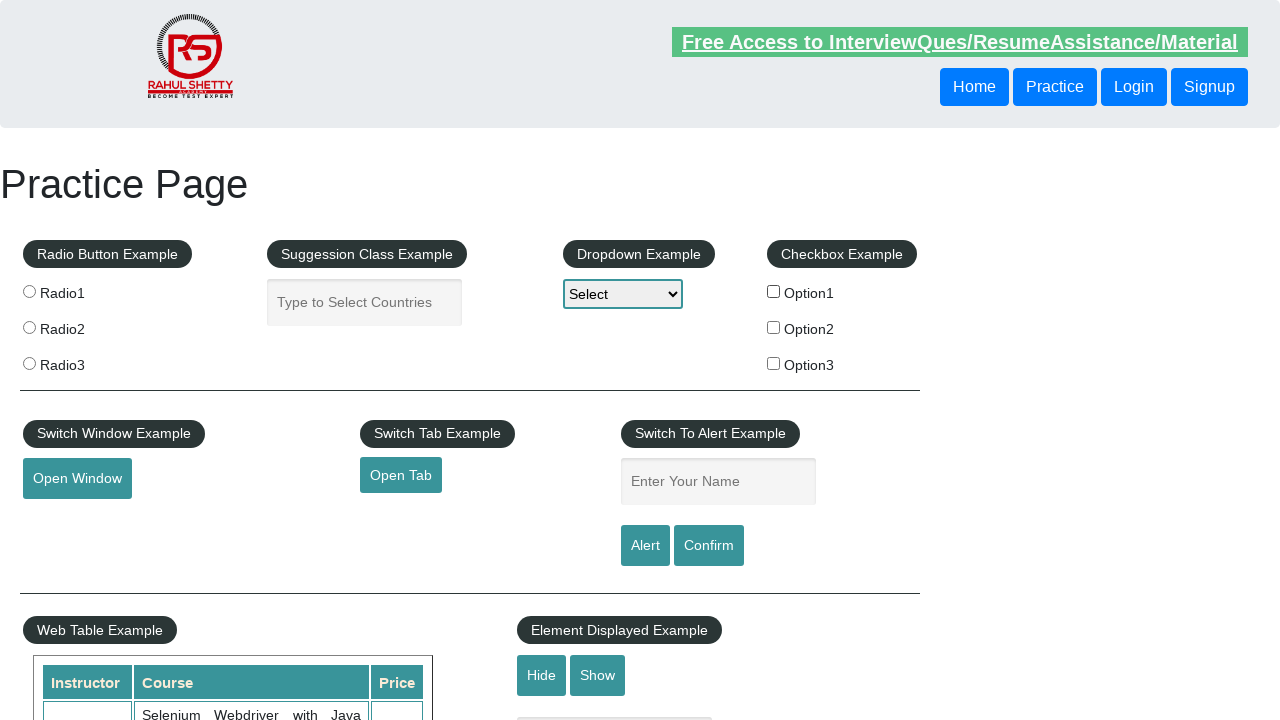